Navigates to the Formula 1 2023 drivers standings page and verifies that the results table is displayed

Starting URL: https://www.formula1.com/en/results.html/2023/drivers.html

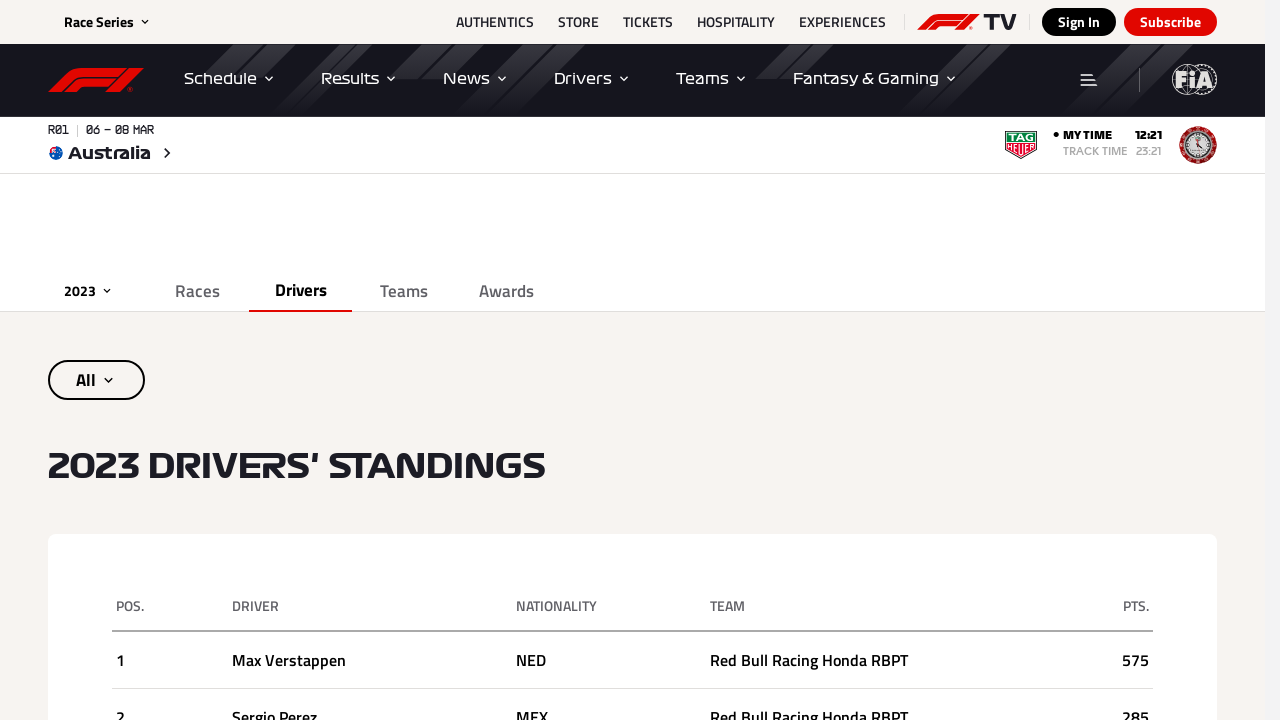

Drivers standings table loaded
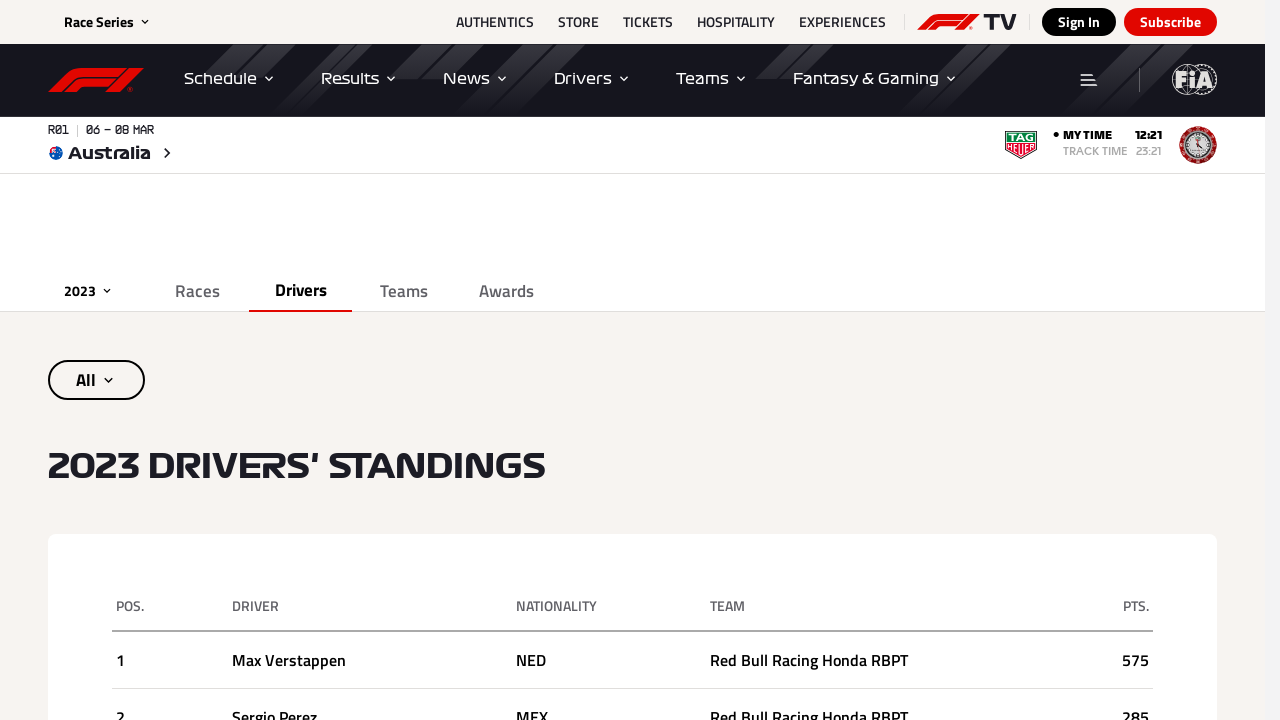

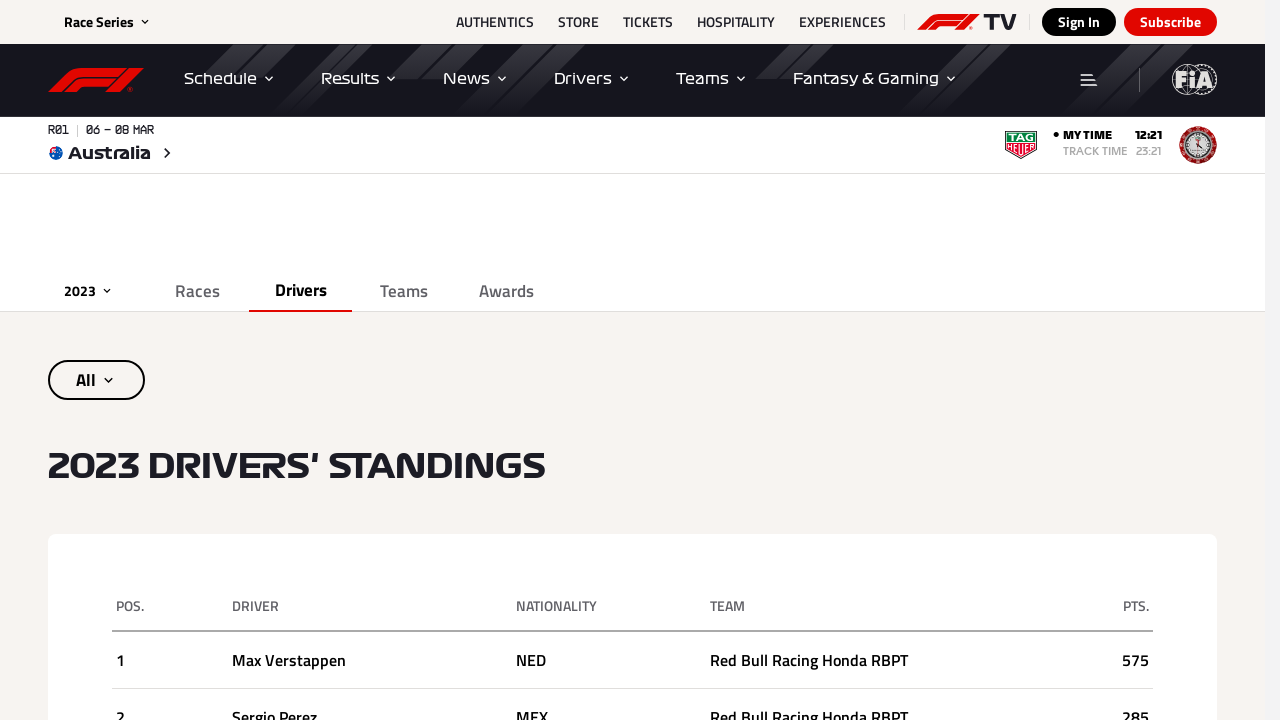